Tests successful user registration by filling email, password, confirming password, selecting a security question, providing a security answer, and submitting the registration form. Verifies redirect to login page.

Starting URL: https://juice-shop.herokuapp.com/#/register

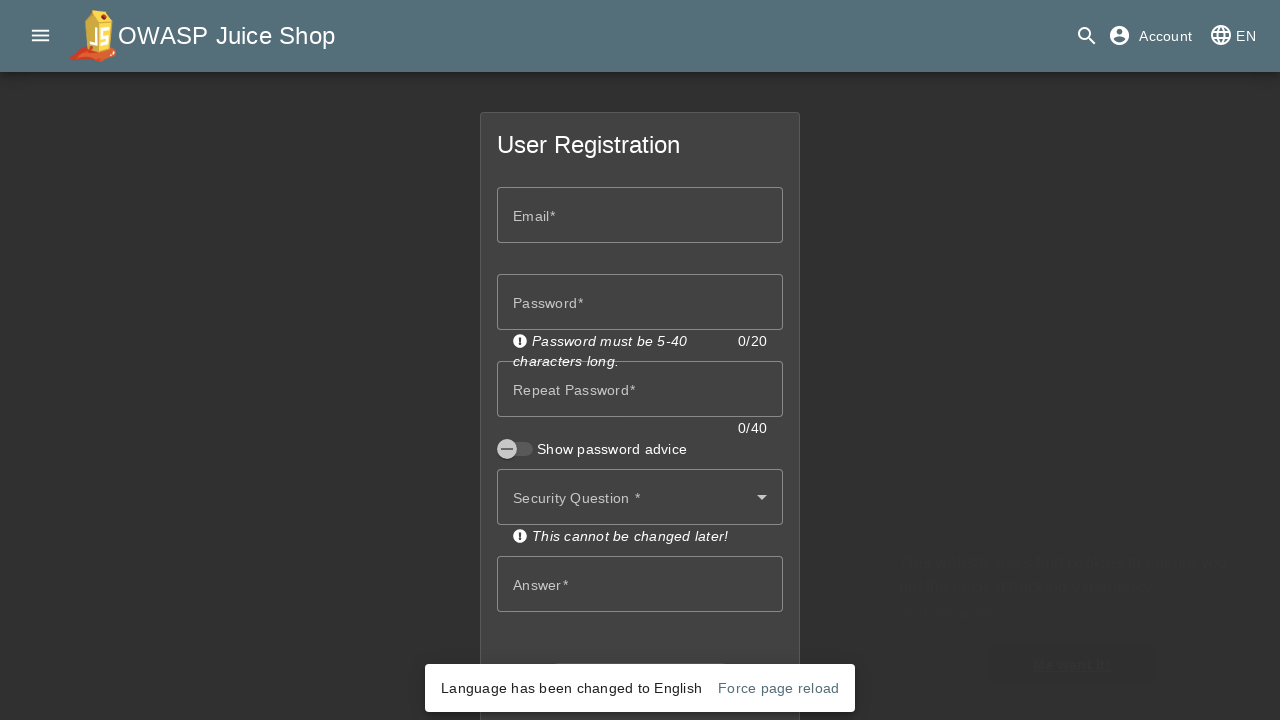

Filled email field with testuser585054@gmail.com on #emailControl
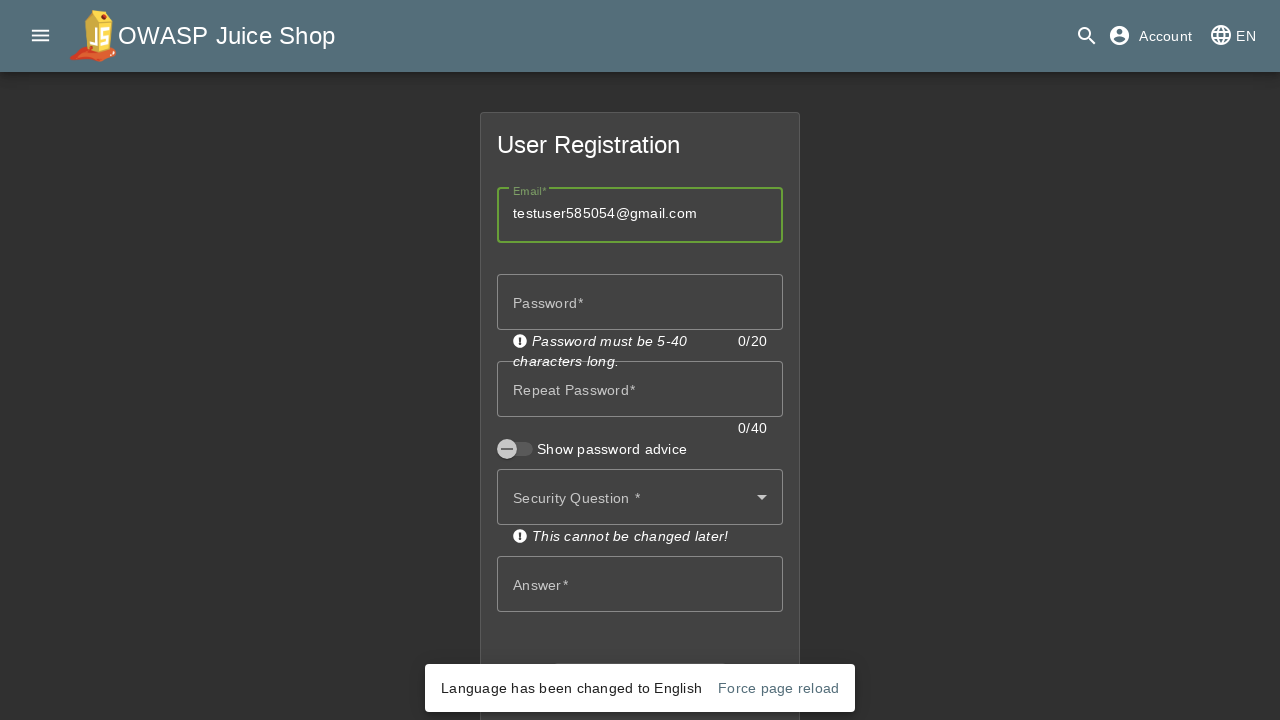

Filled password field with testpass1234 on #passwordControl
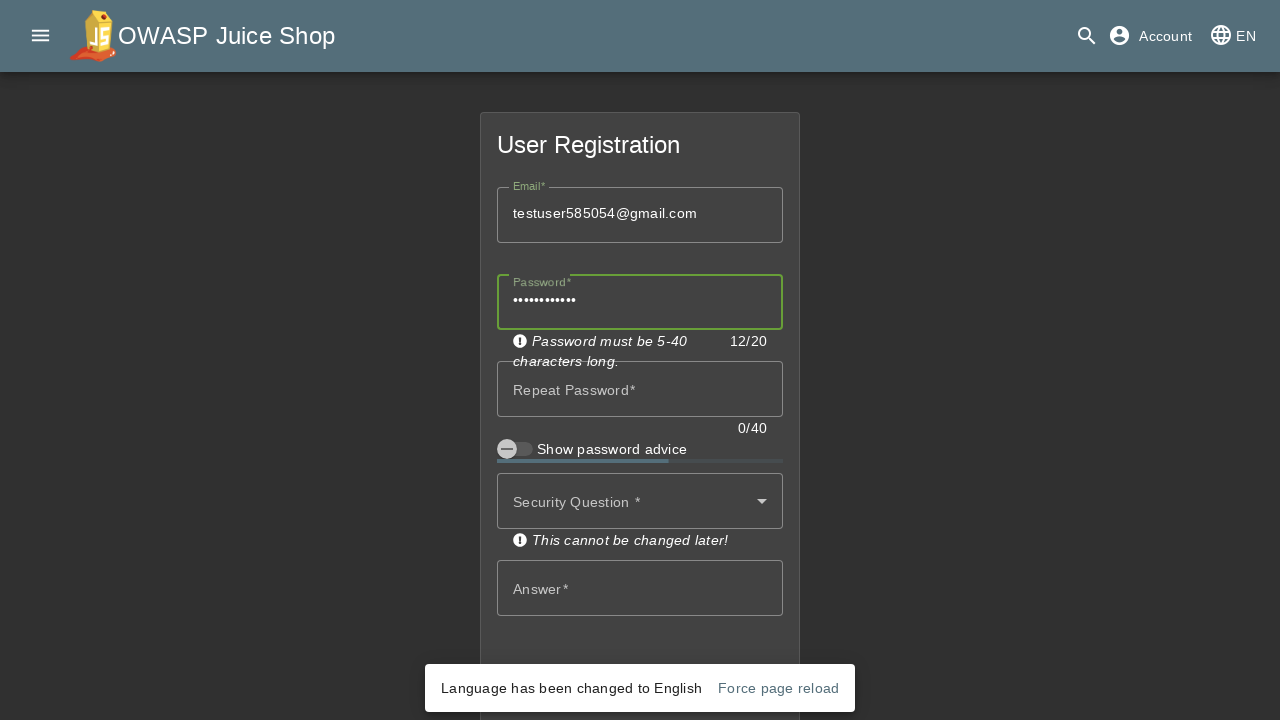

Filled repeat password field with testpass1234 on #repeatPasswordControl
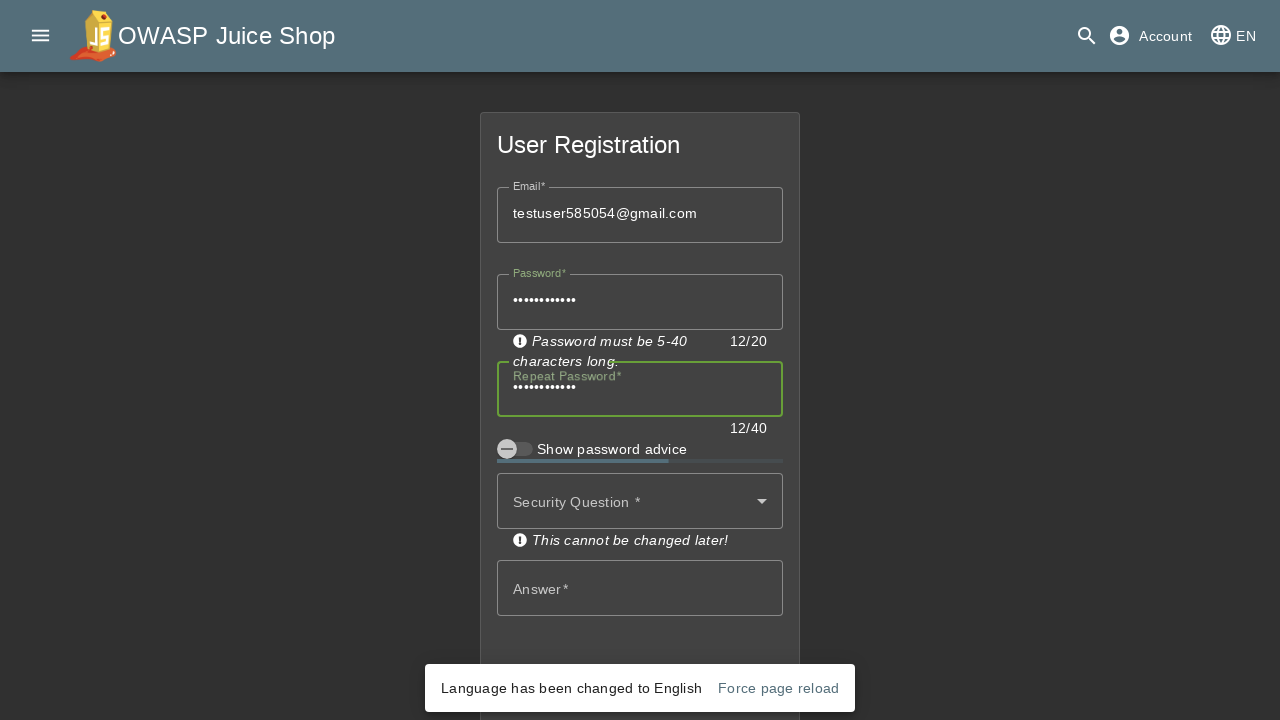

Clicked on security question dropdown at (640, 501) on #mat-select-0
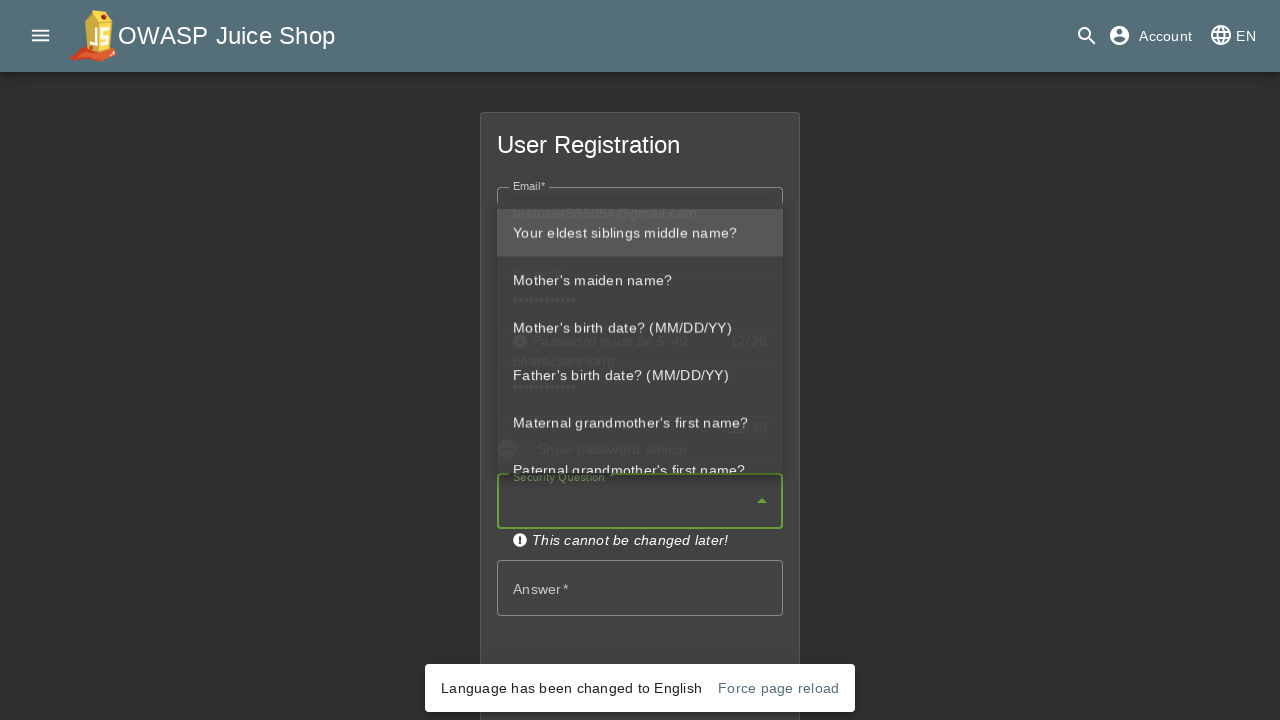

Selected first security question option at (640, 230) on #mat-option-0
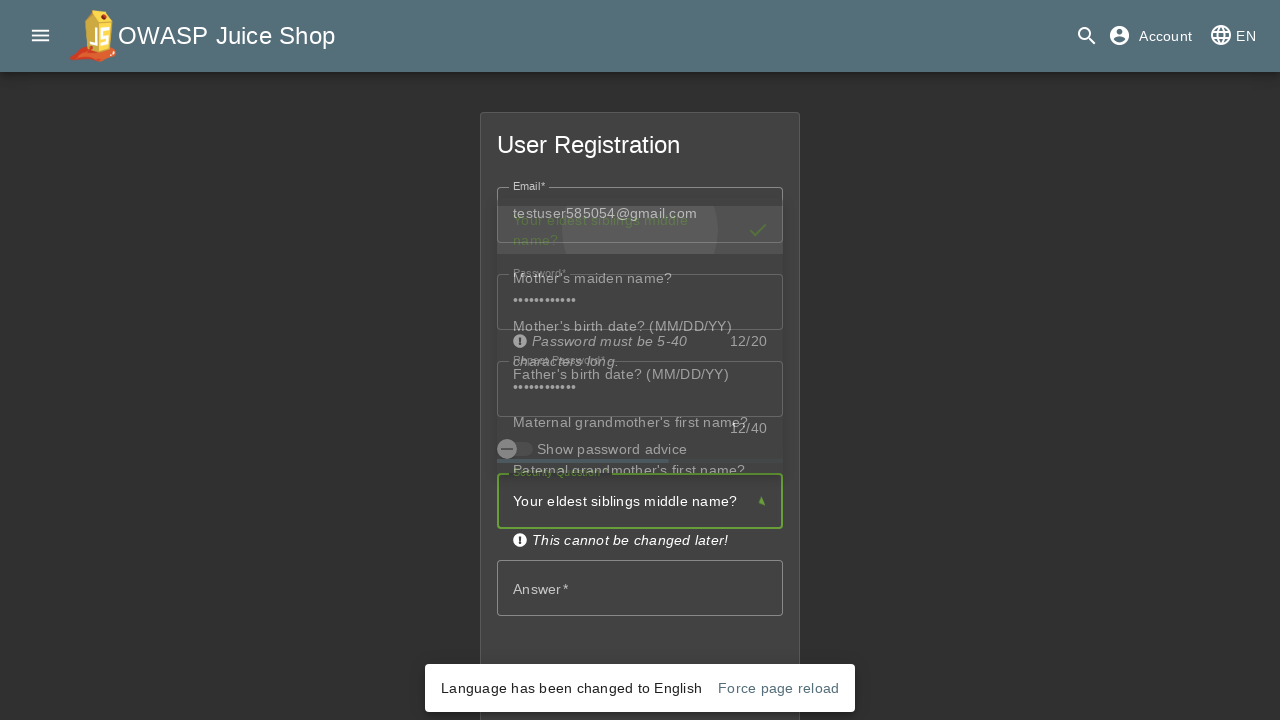

Waited for dropdown to close
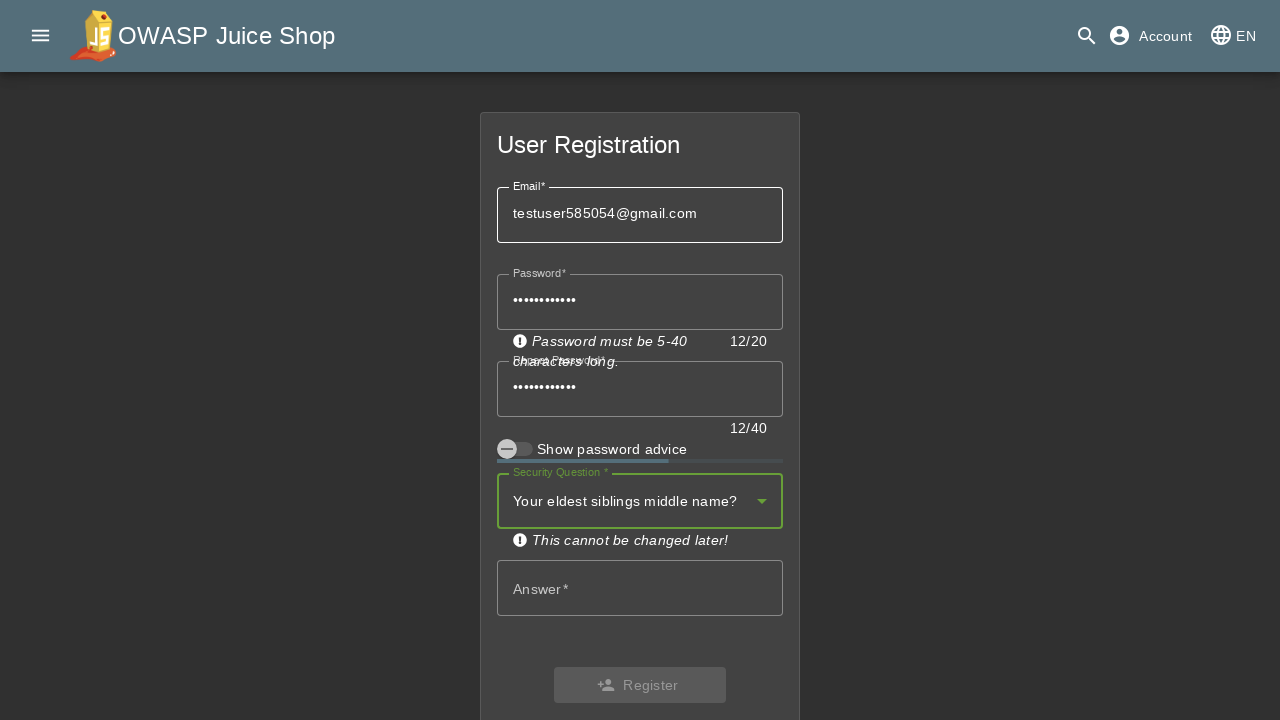

Filled security answer field with mysecurityanswer on #securityAnswerControl
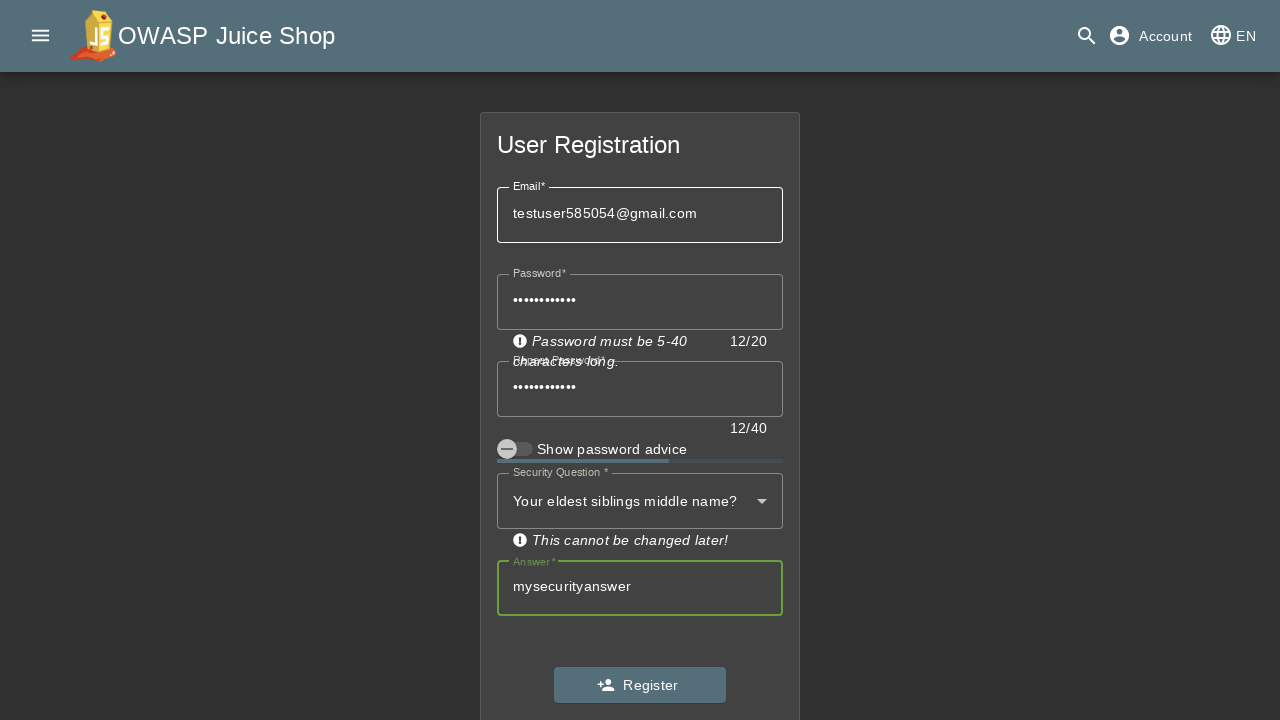

Clicked register button to submit form at (640, 685) on #registerButton
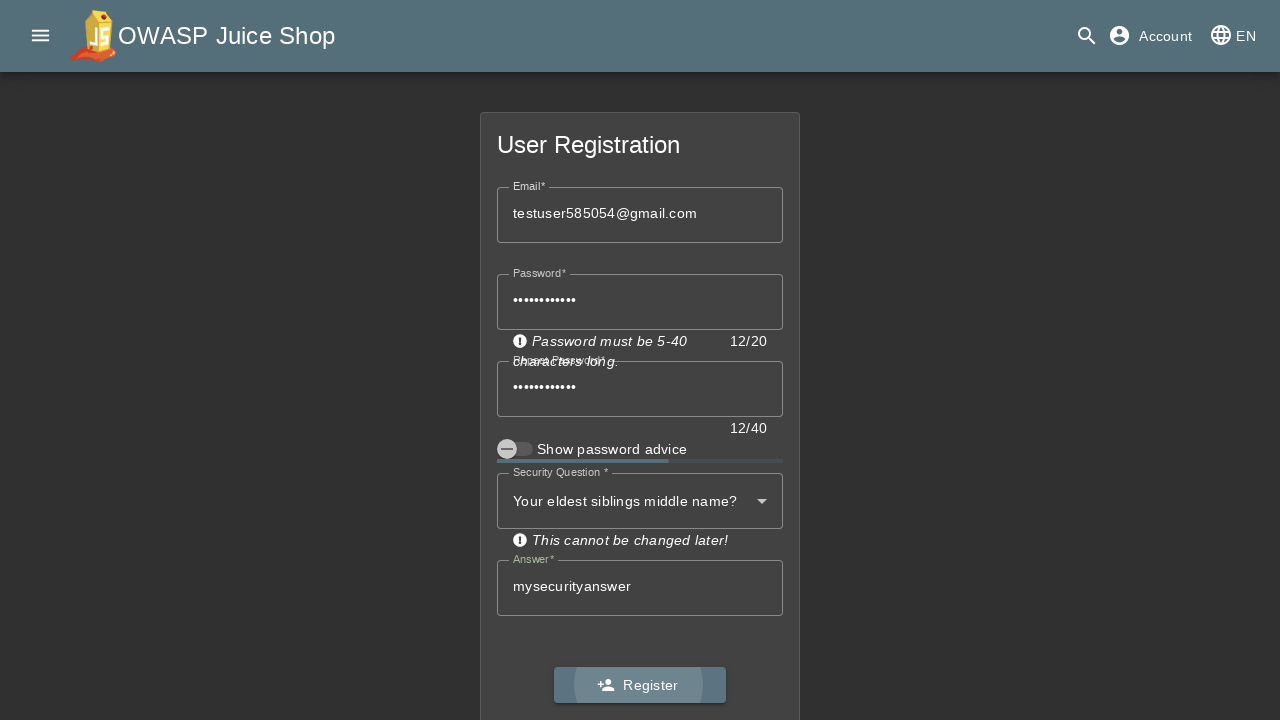

Successfully redirected to login page after registration
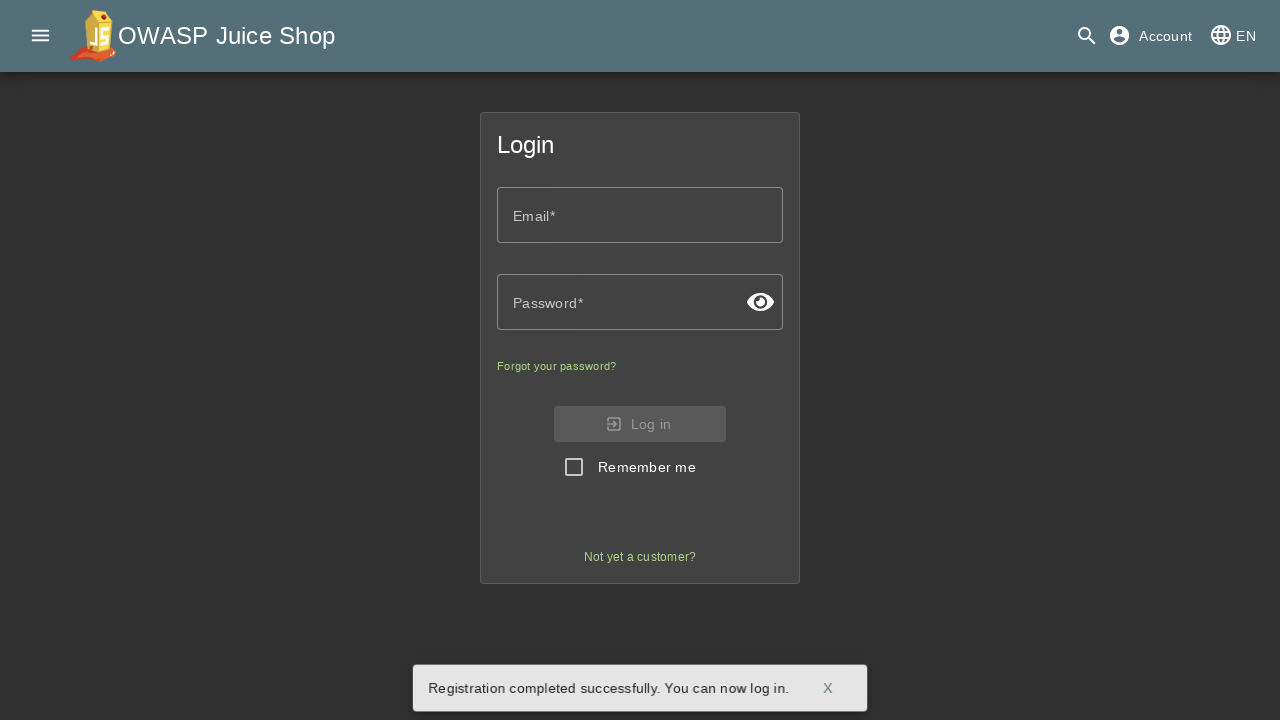

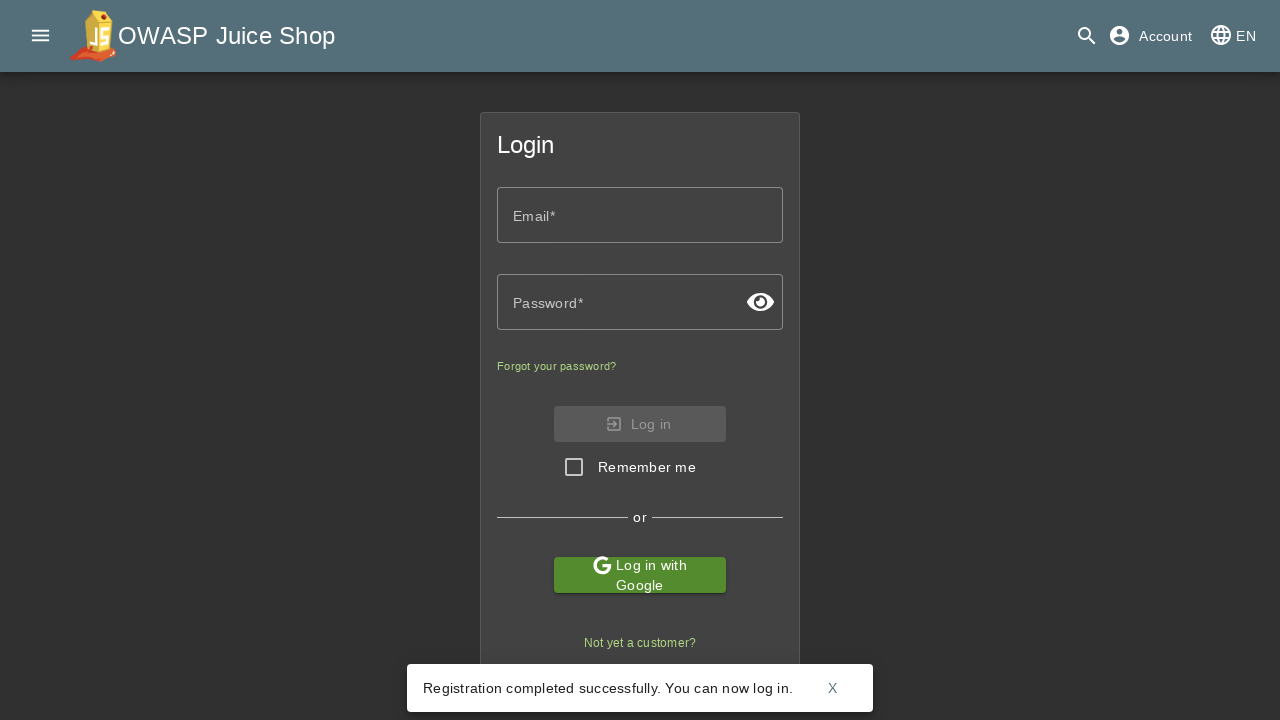